Tests the add to cart functionality on a grocery shopping practice site by iterating through all products, finding "Cashews", and clicking its add to cart button.

Starting URL: https://rahulshettyacademy.com/seleniumPractise/#/

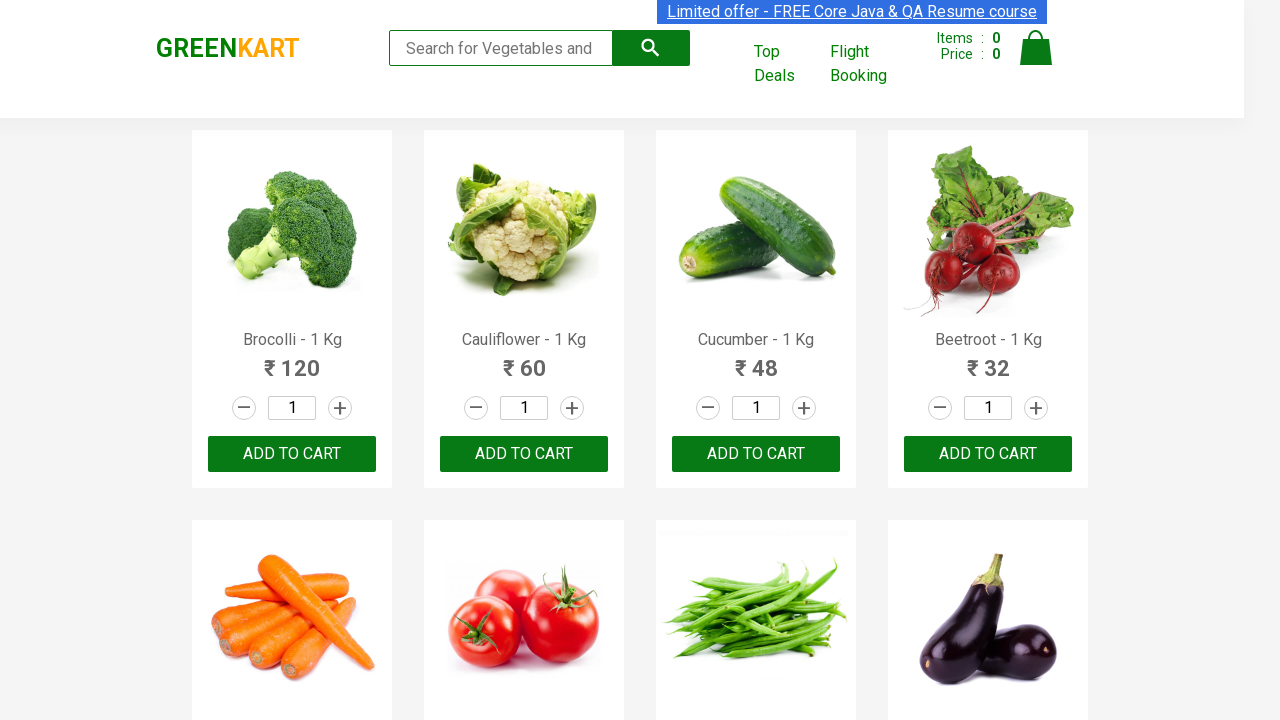

Waited for products to load on the add to cart screen
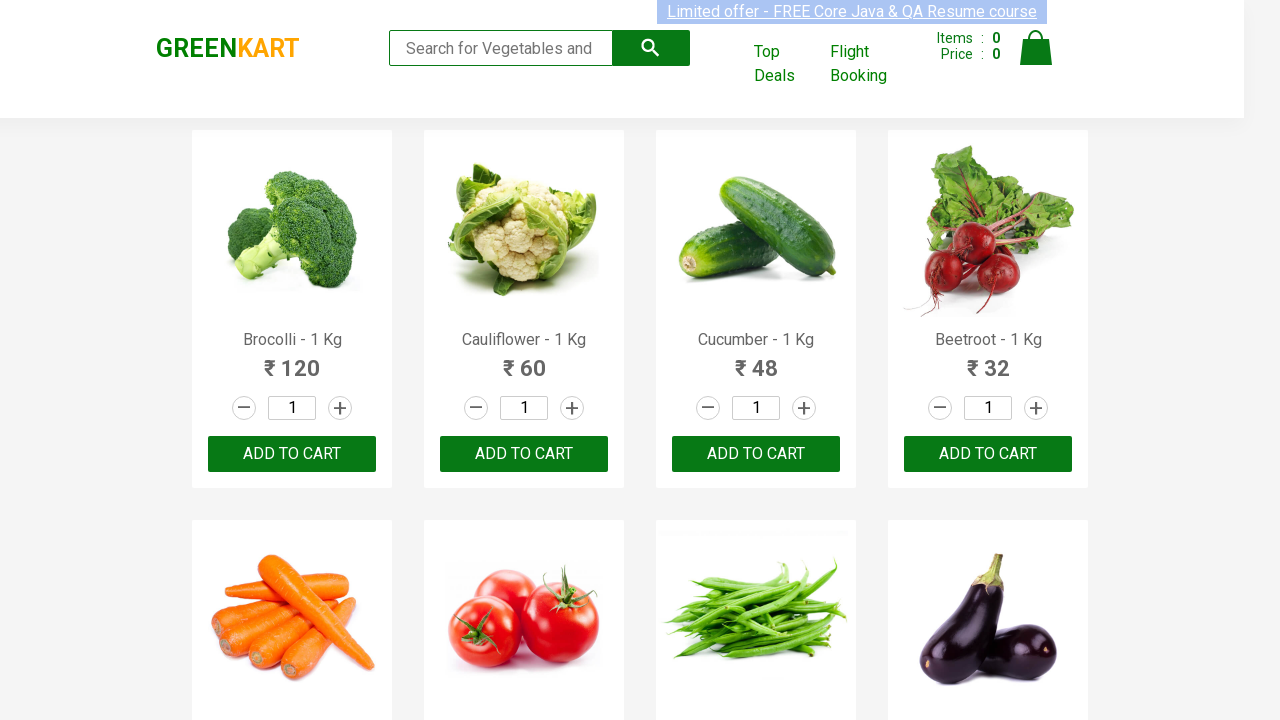

Located all product elements on the page
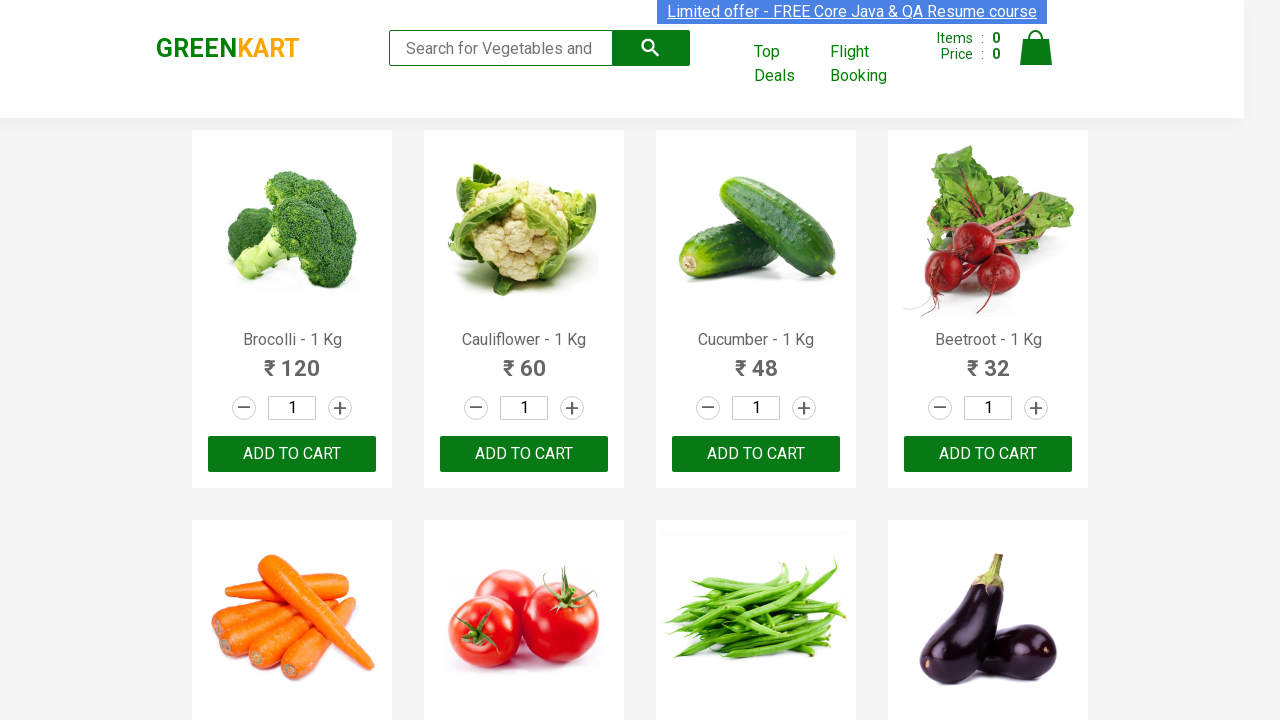

Retrieved product name: Brocolli - 1 Kg
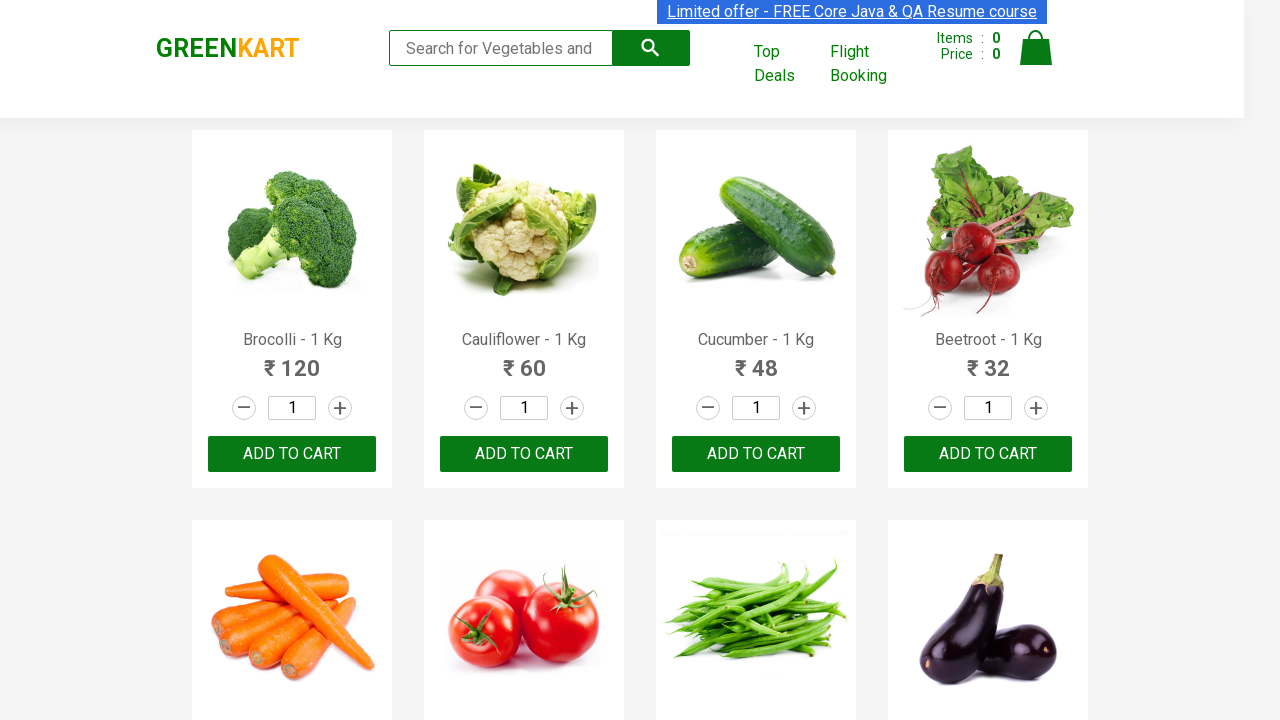

Retrieved product name: Cauliflower - 1 Kg
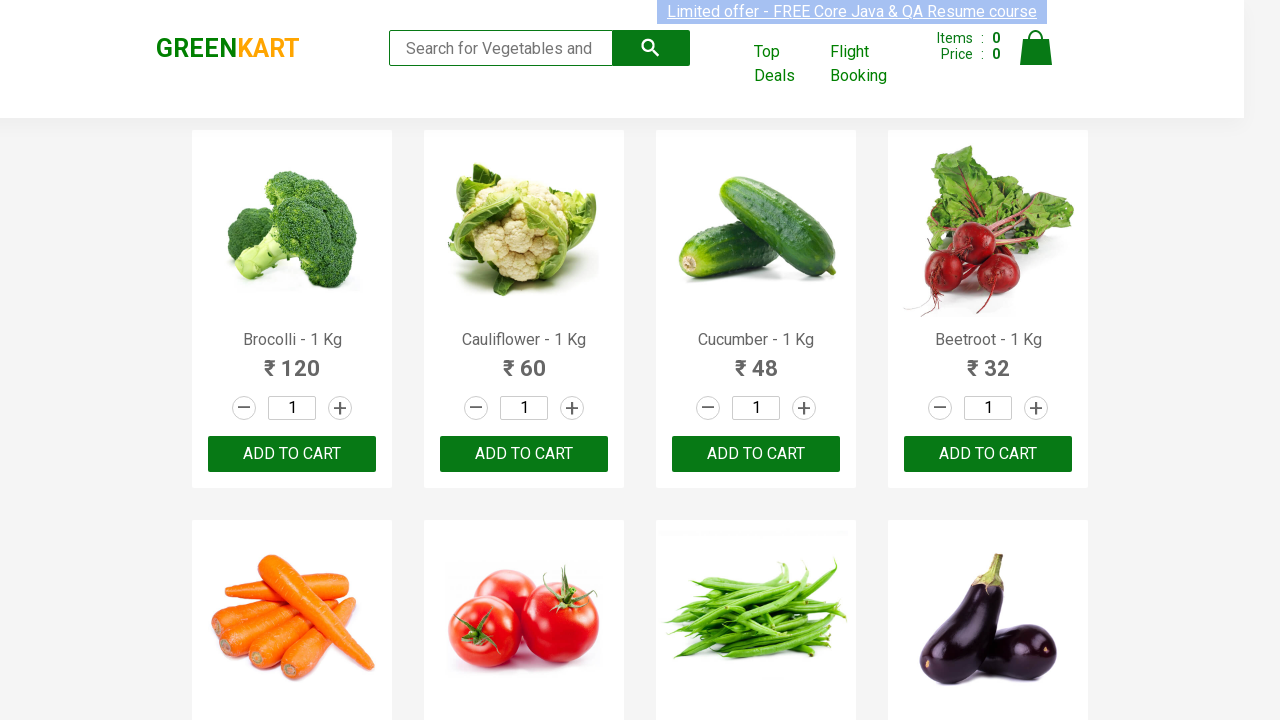

Retrieved product name: Cucumber - 1 Kg
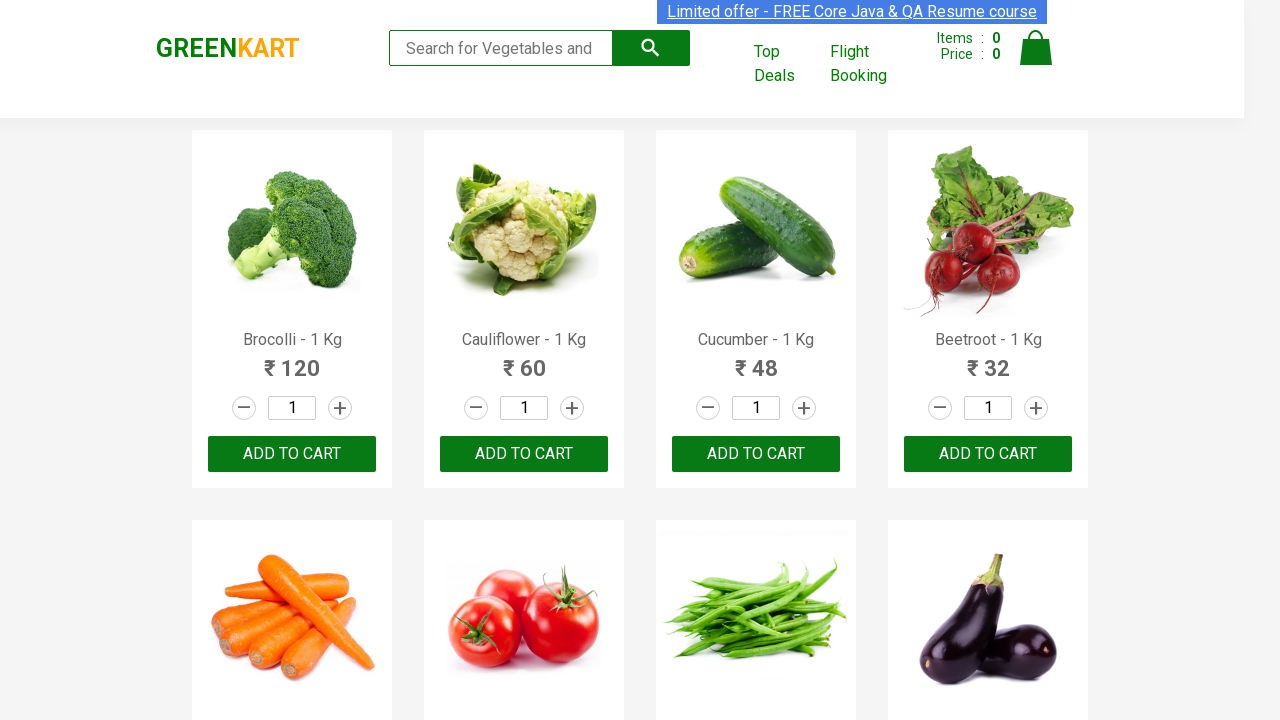

Retrieved product name: Beetroot - 1 Kg
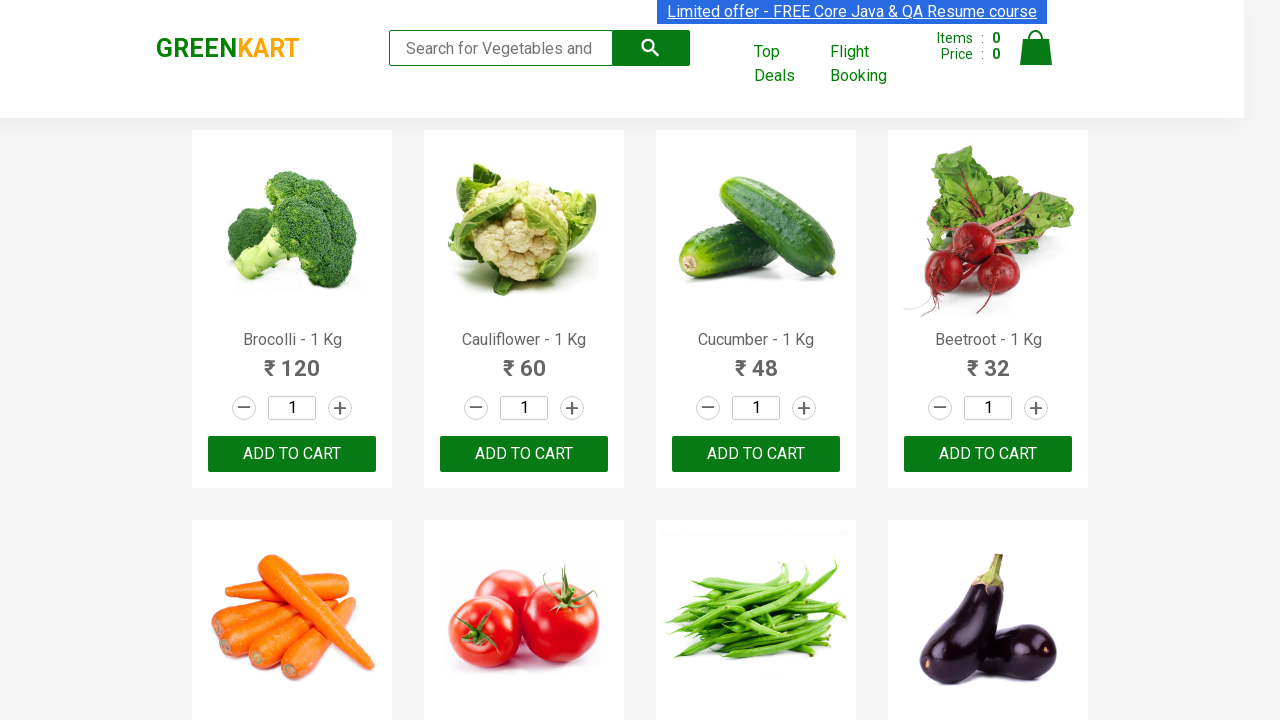

Retrieved product name: Carrot - 1 Kg
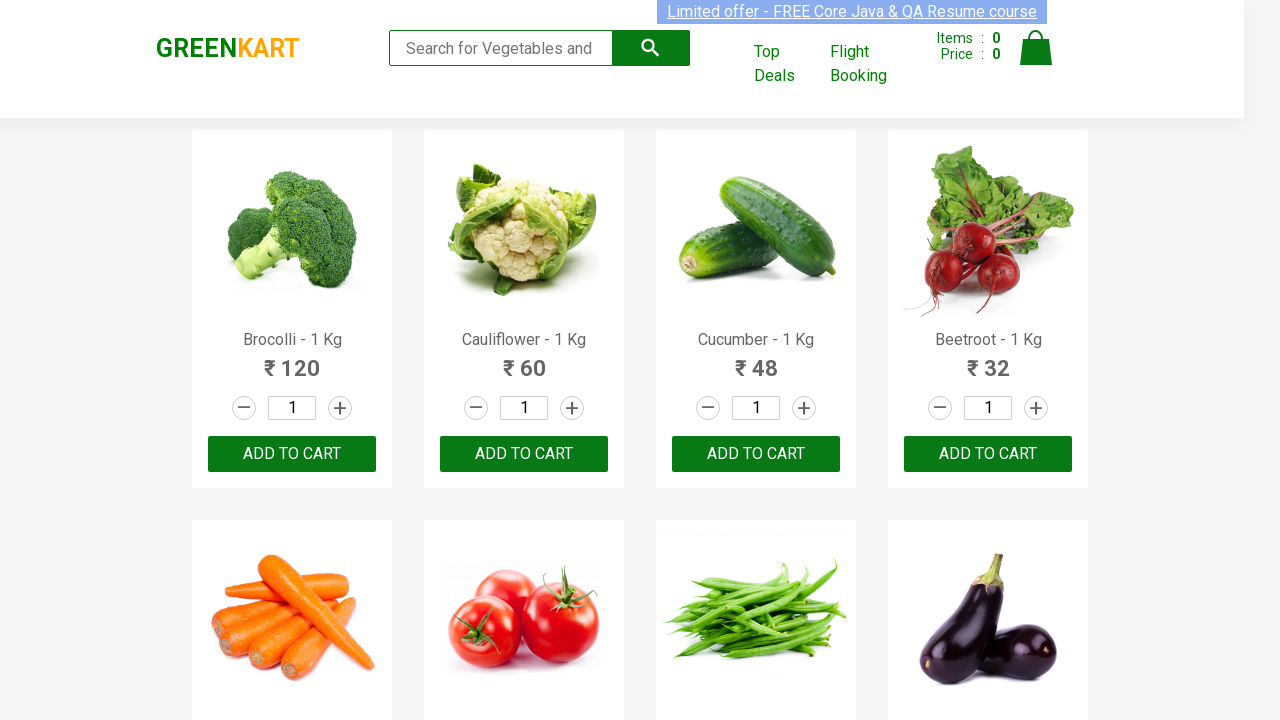

Retrieved product name: Tomato - 1 Kg
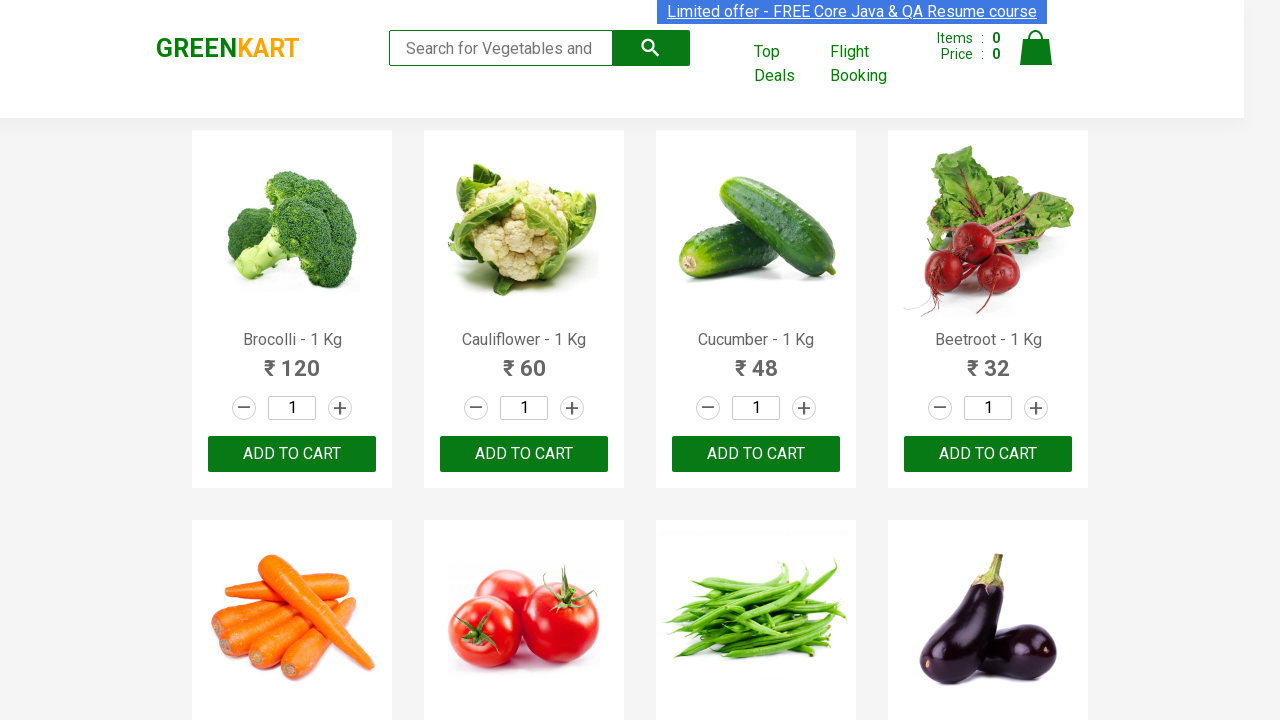

Retrieved product name: Beans - 1 Kg
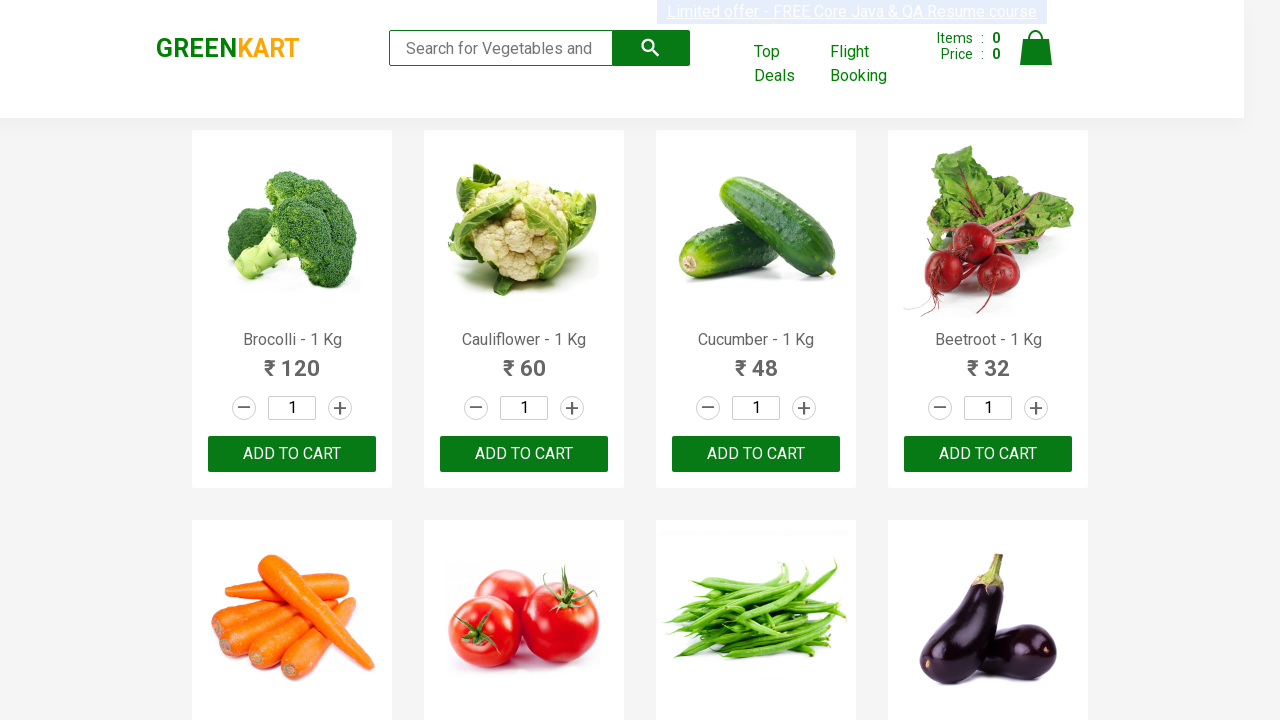

Retrieved product name: Brinjal - 1 Kg
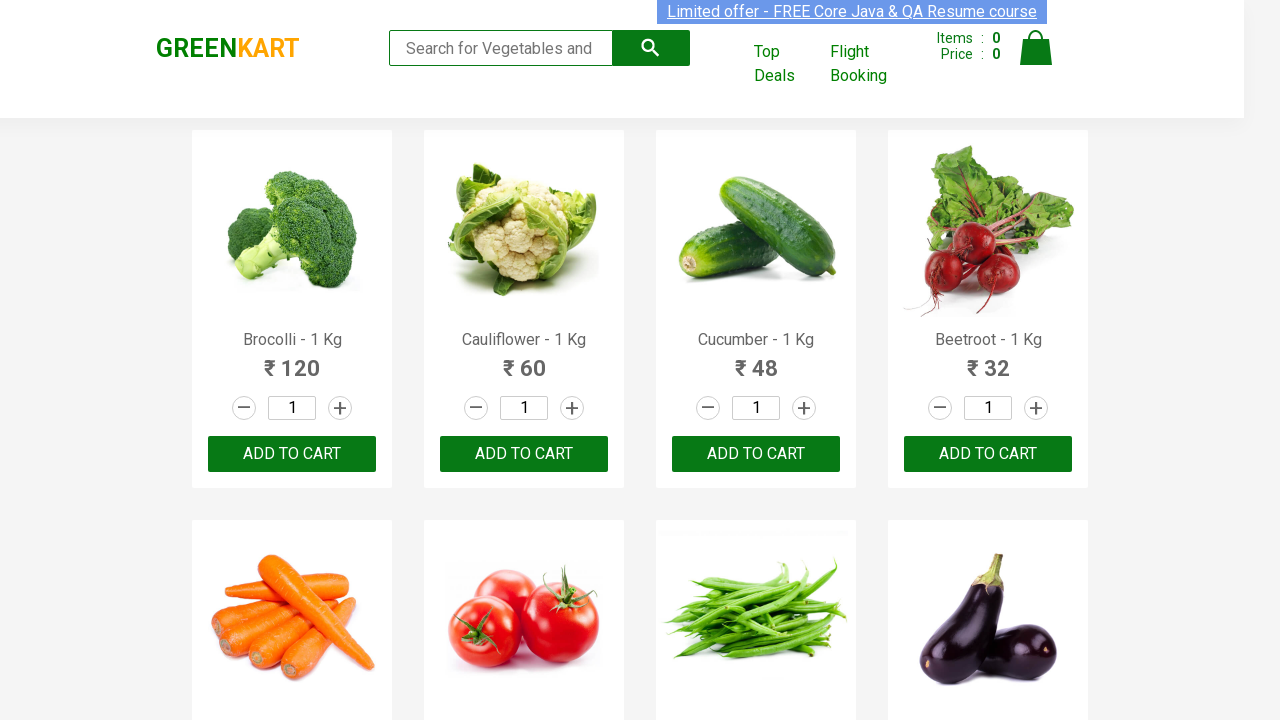

Retrieved product name: Capsicum
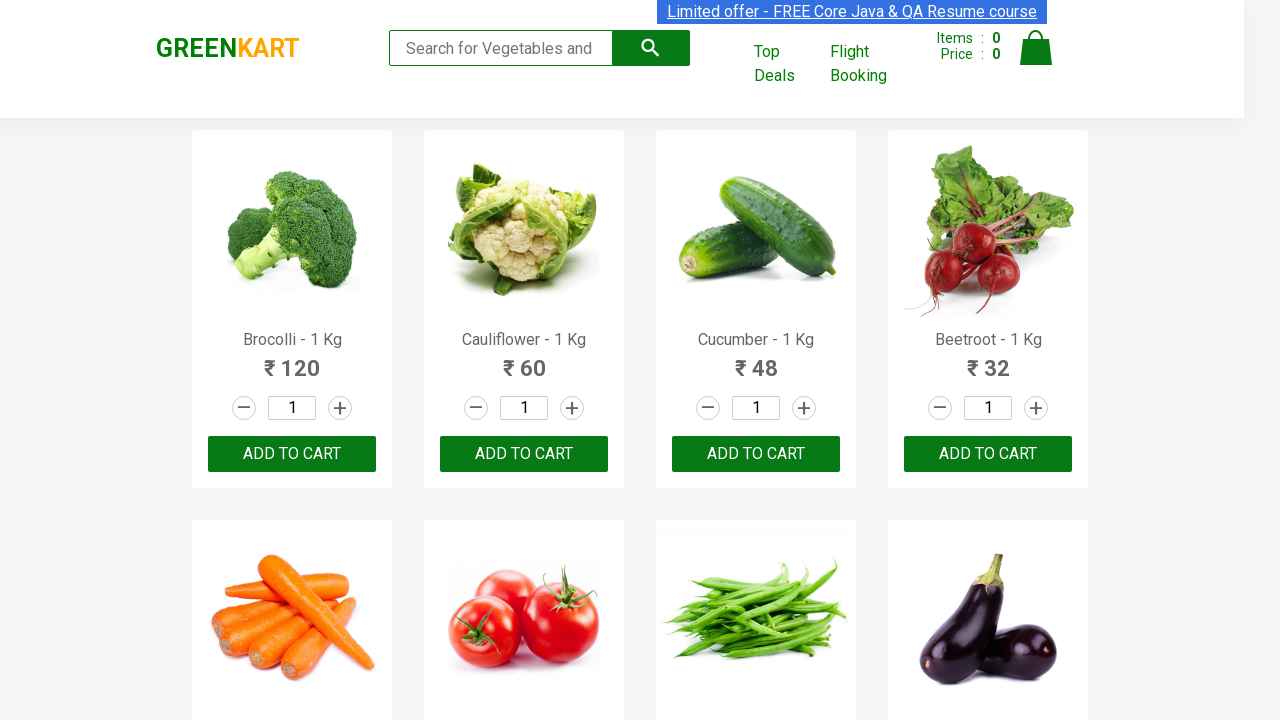

Retrieved product name: Mushroom - 1 Kg
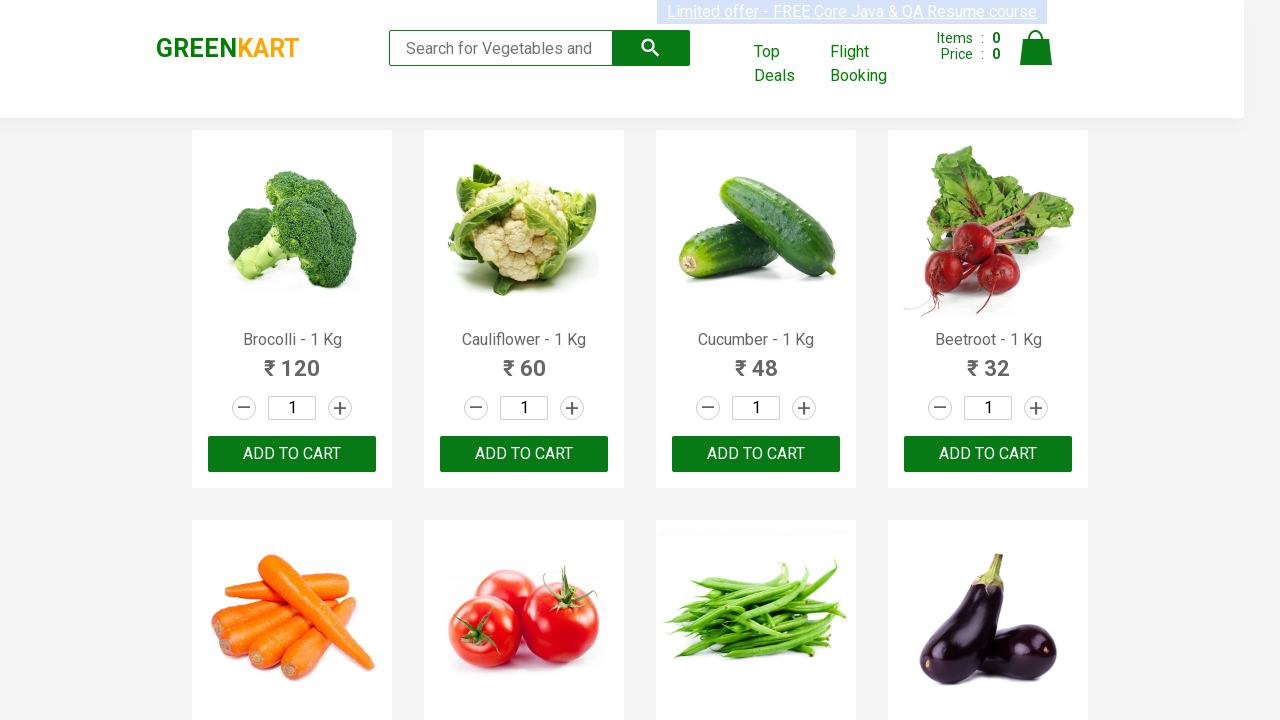

Retrieved product name: Potato - 1 Kg
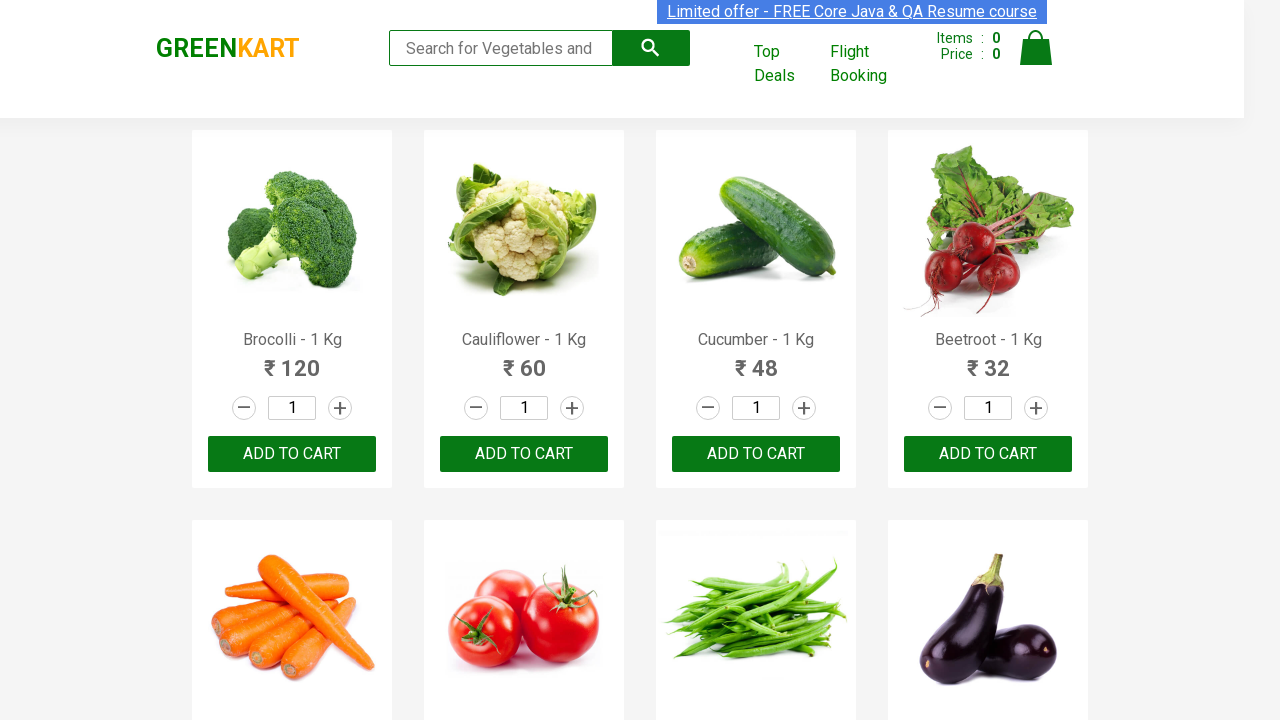

Retrieved product name: Pumpkin - 1 Kg
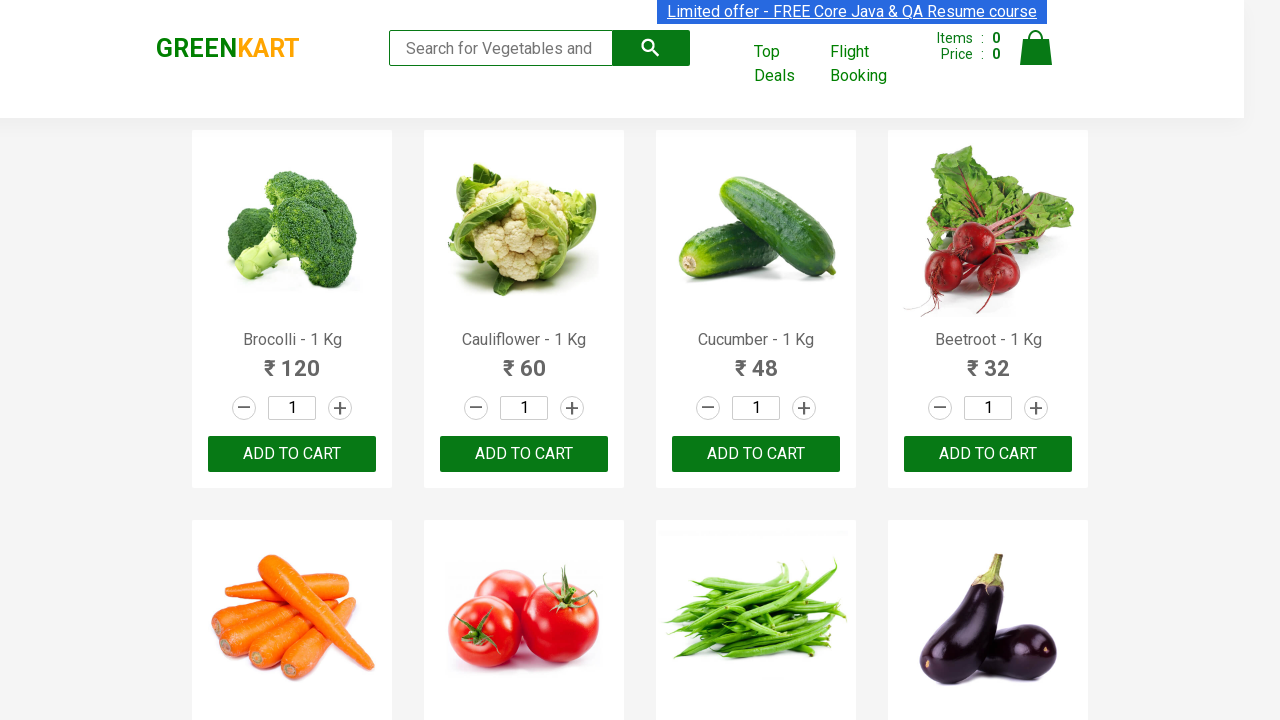

Retrieved product name: Corn - 1 Kg
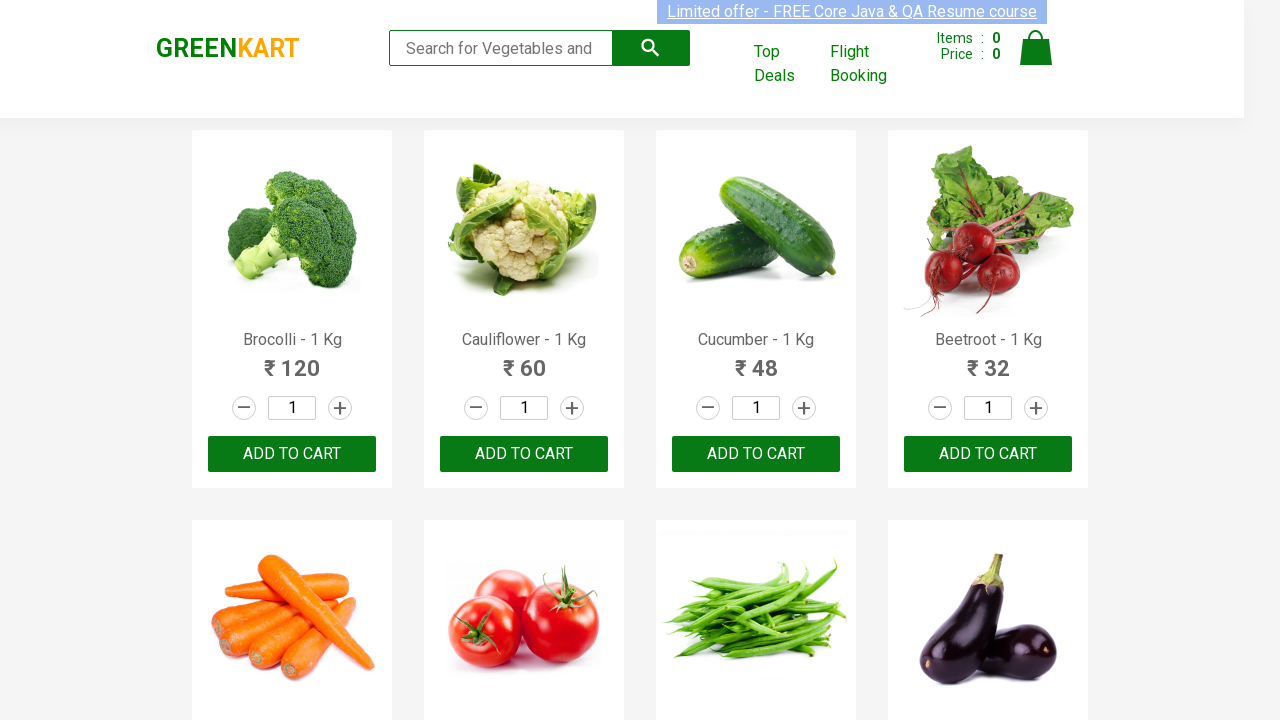

Retrieved product name: Onion - 1 Kg
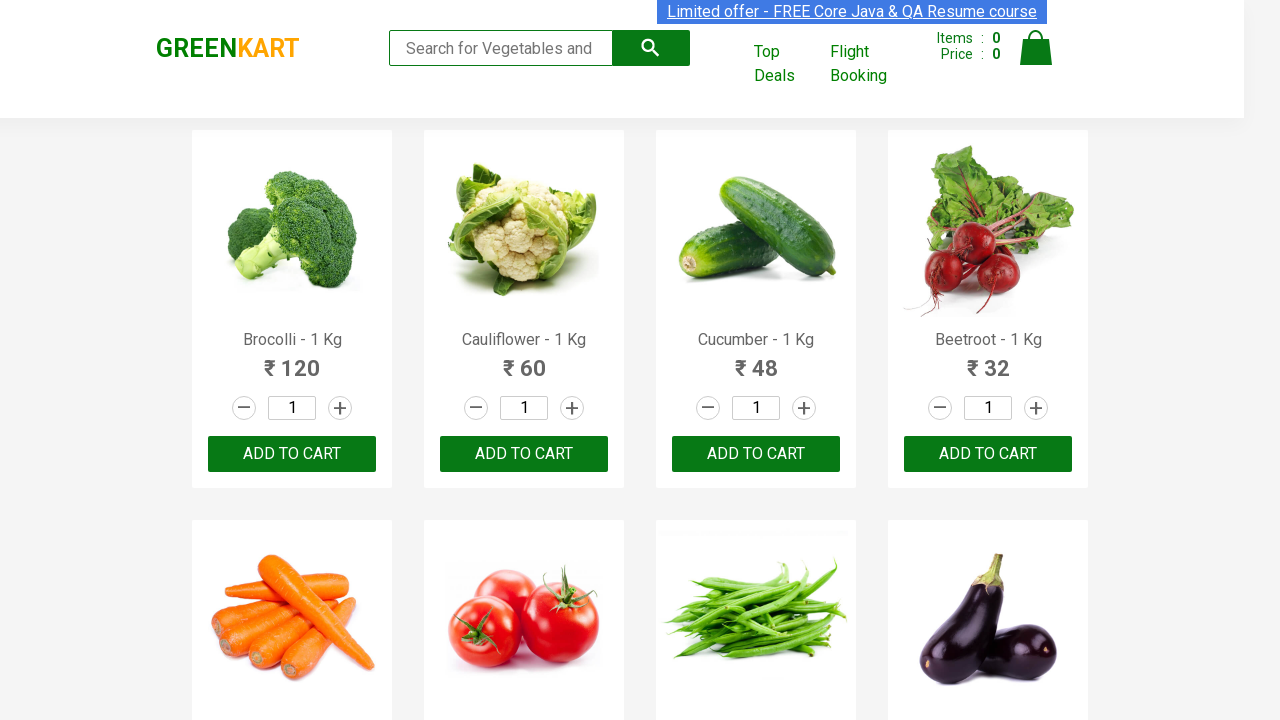

Retrieved product name: Apple - 1 Kg
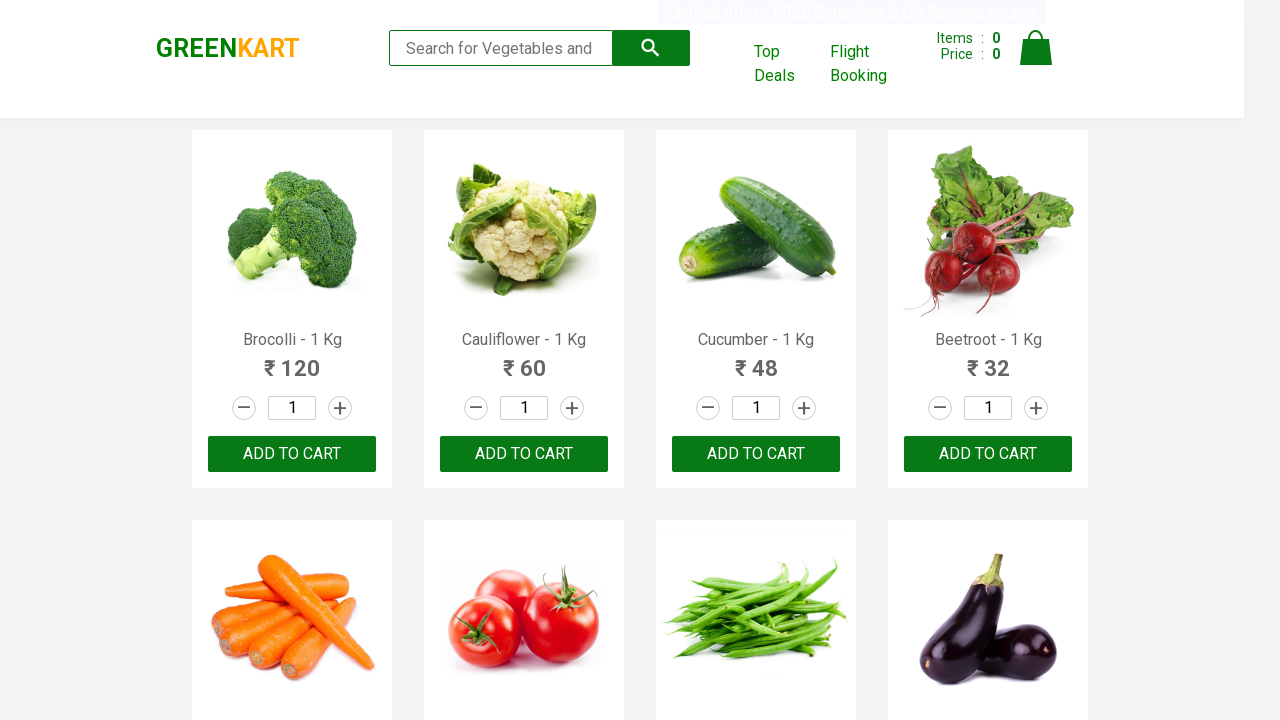

Retrieved product name: Banana - 1 Kg
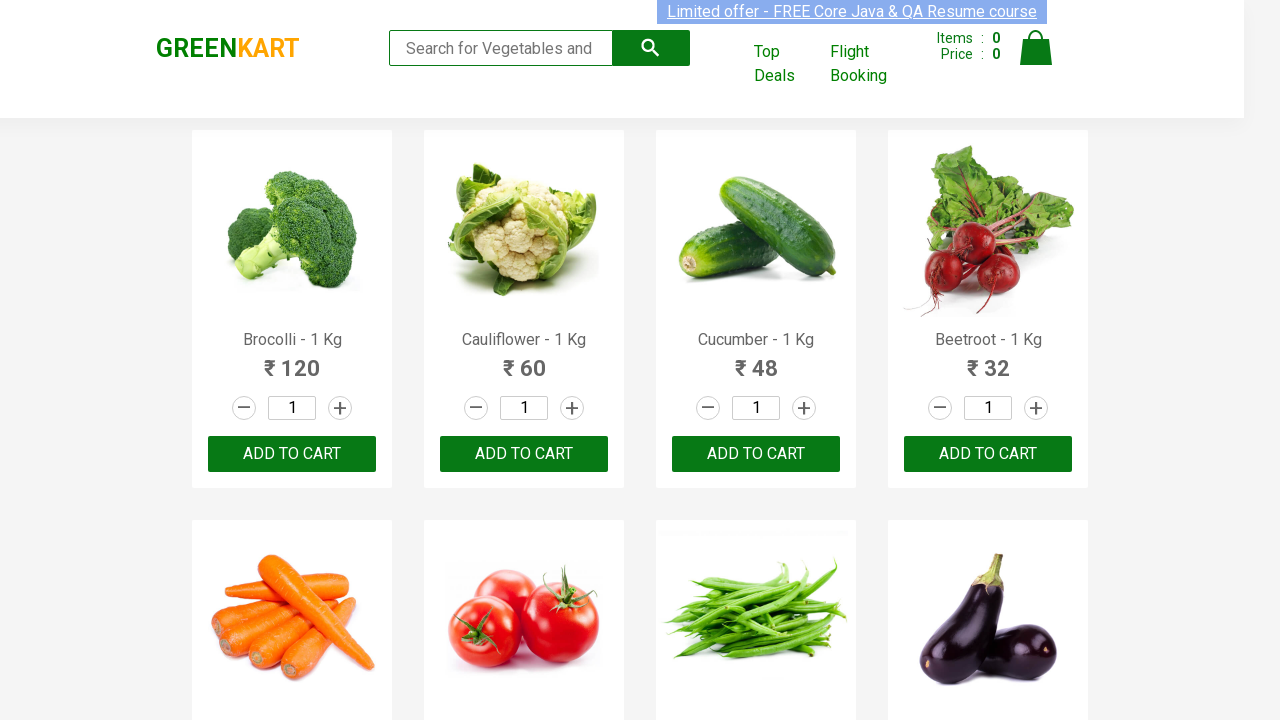

Retrieved product name: Grapes - 1 Kg
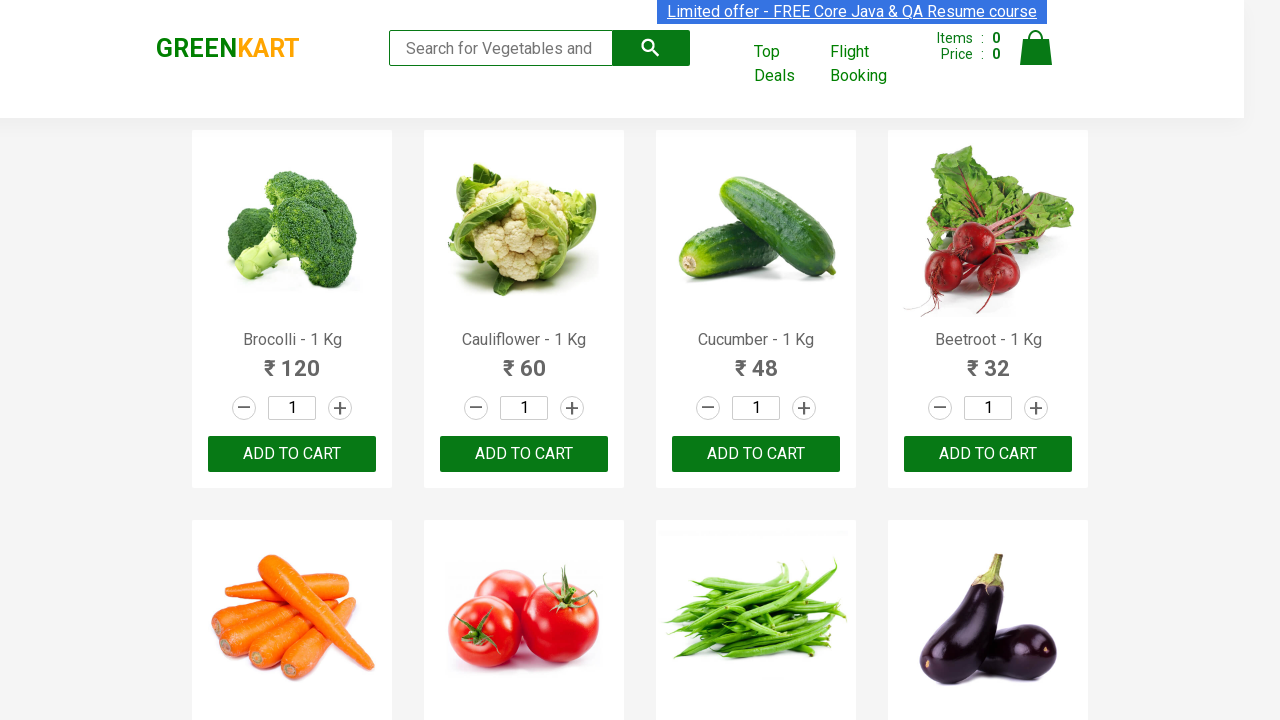

Retrieved product name: Mango - 1 Kg
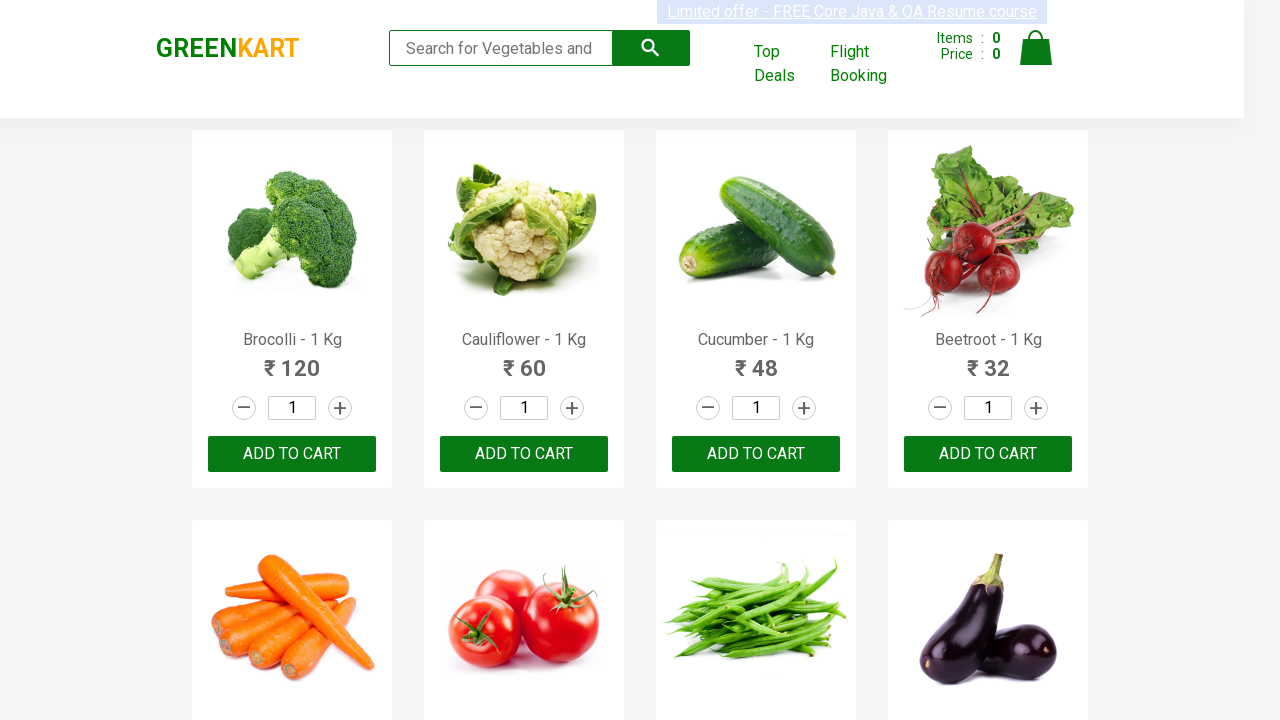

Retrieved product name: Musk Melon - 1 Kg
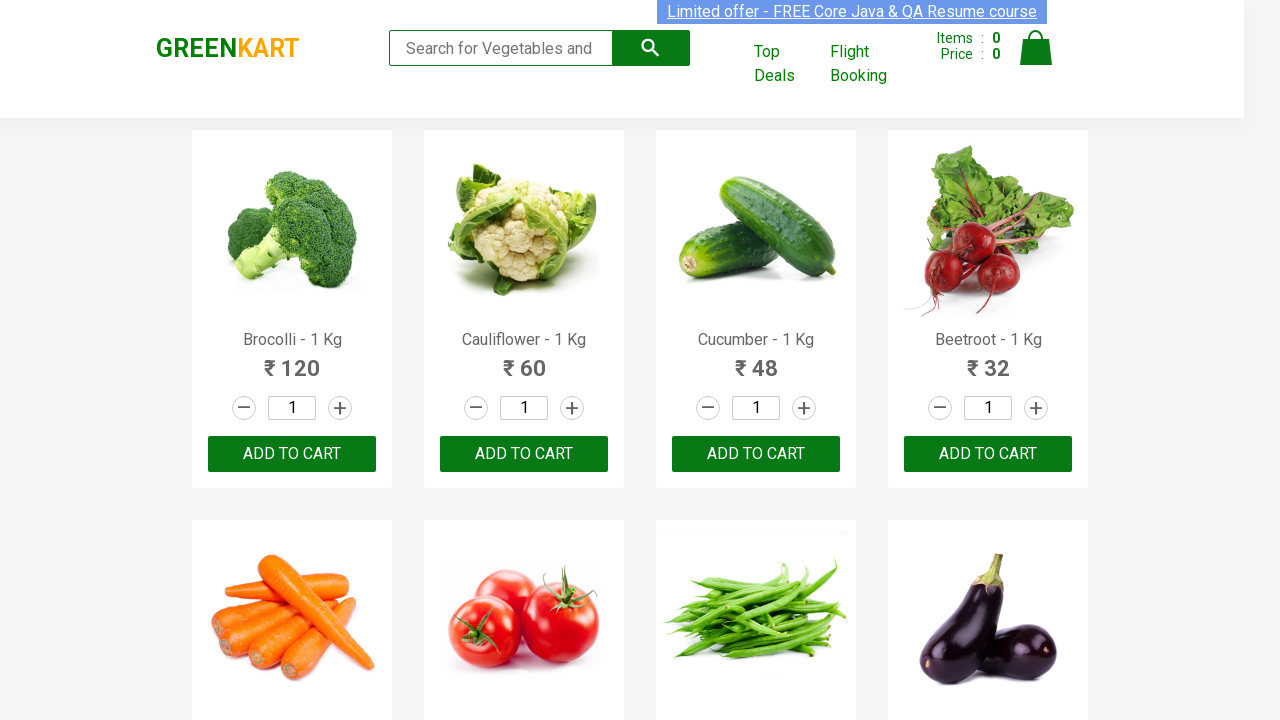

Retrieved product name: Orange - 1 Kg
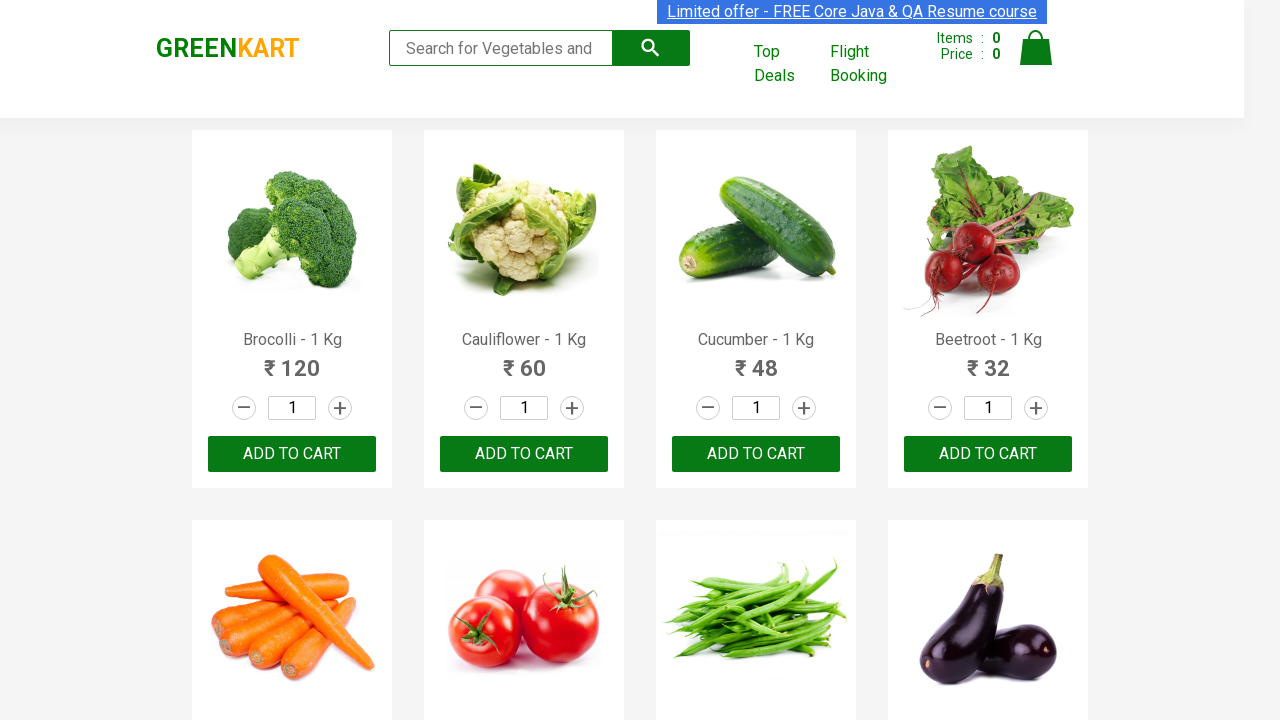

Retrieved product name: Pears - 1 Kg
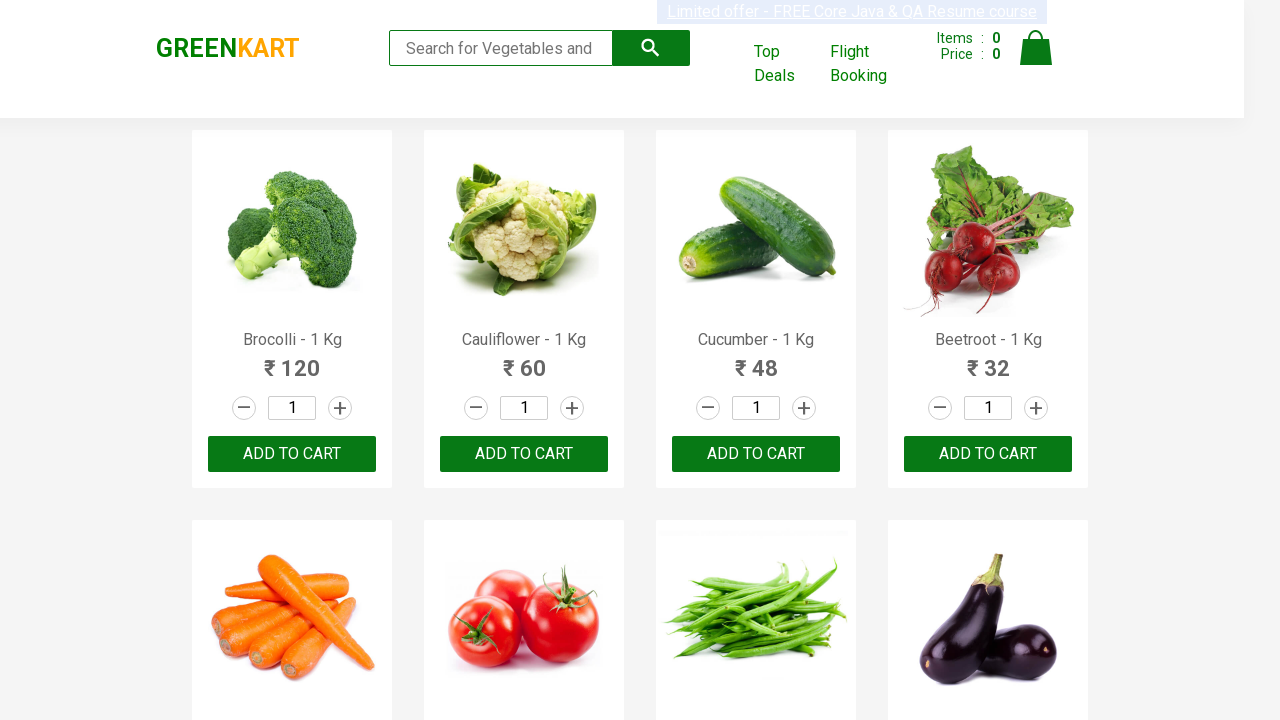

Retrieved product name: Pomegranate - 1 Kg
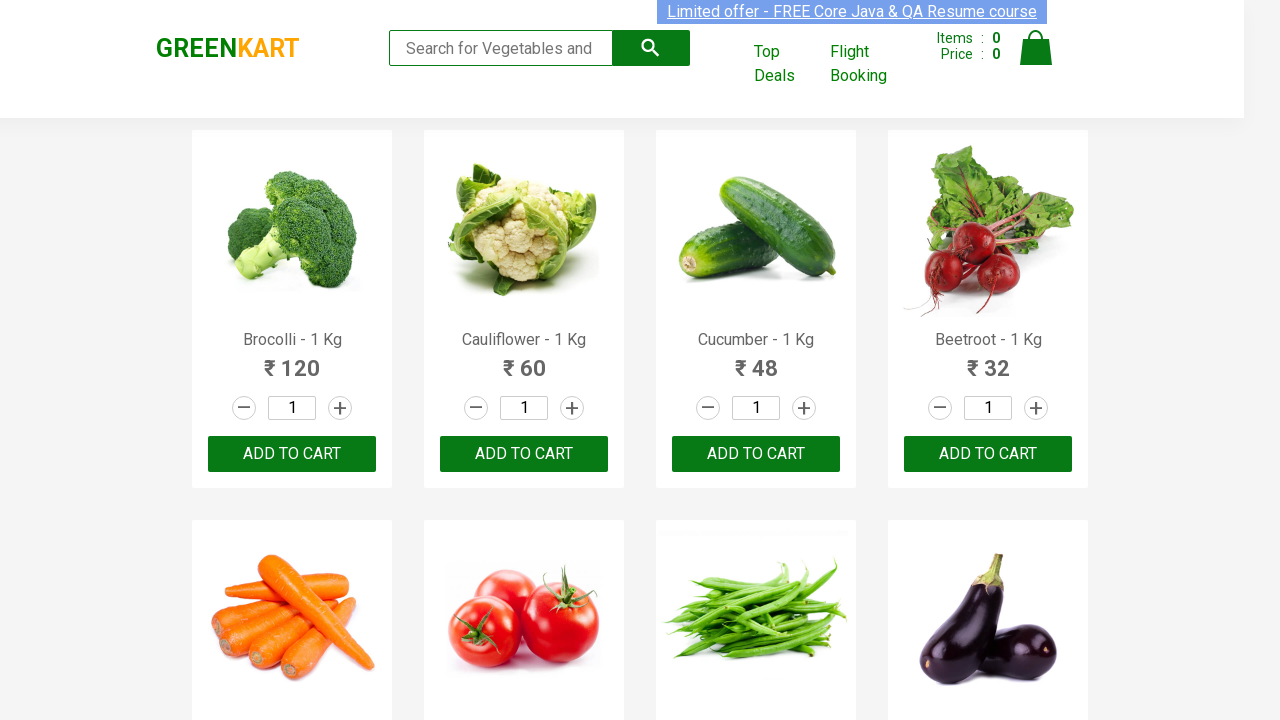

Retrieved product name: Raspberry - 1/4 Kg
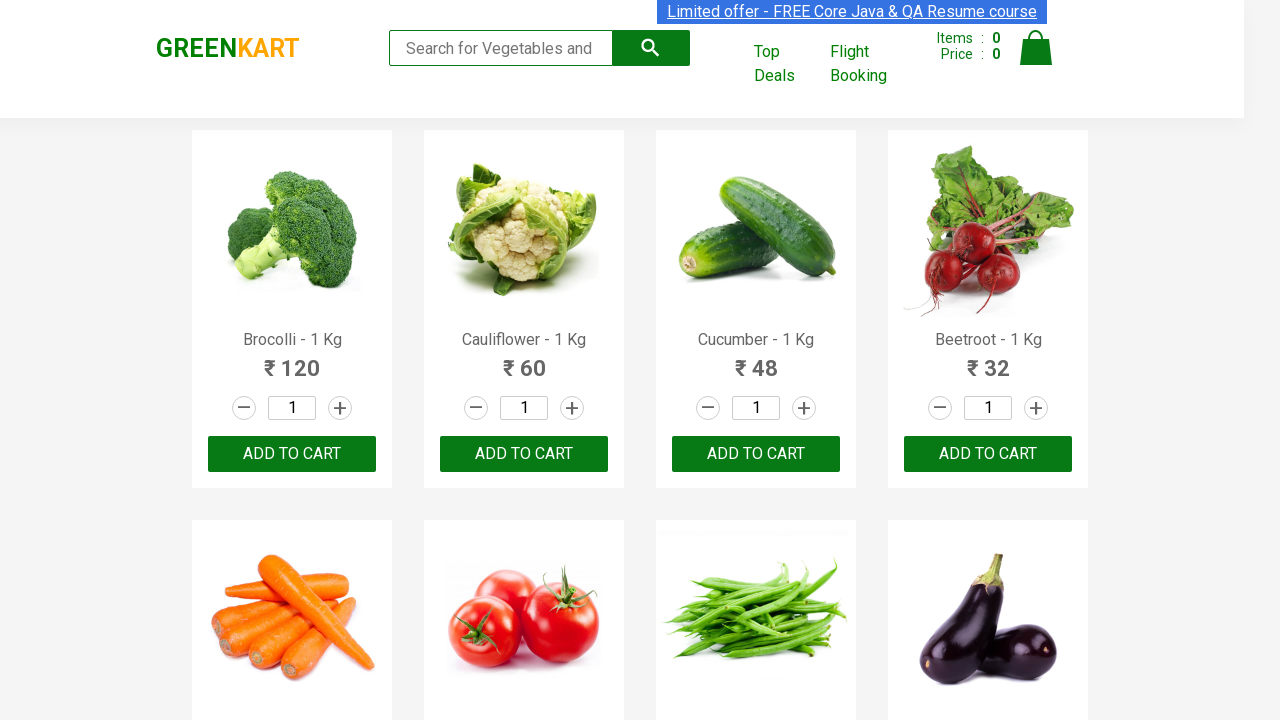

Retrieved product name: Strawberry - 1/4 Kg
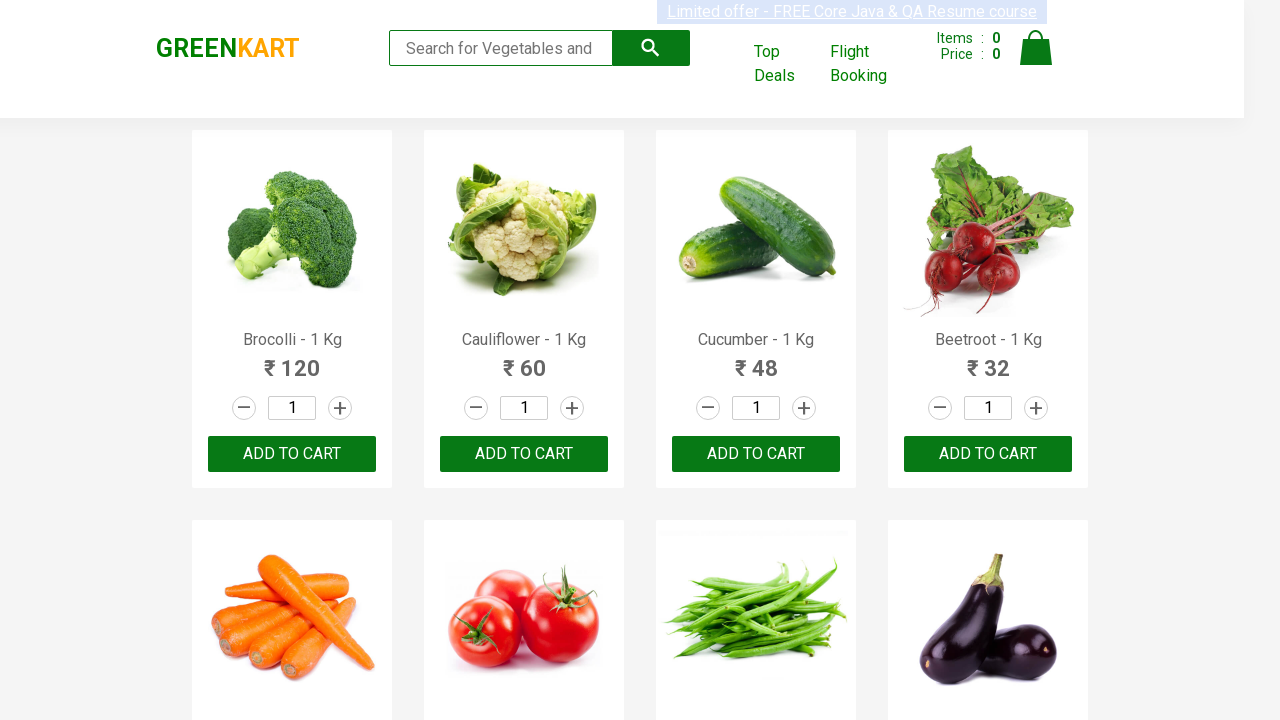

Retrieved product name: Water Melon - 1 Kg
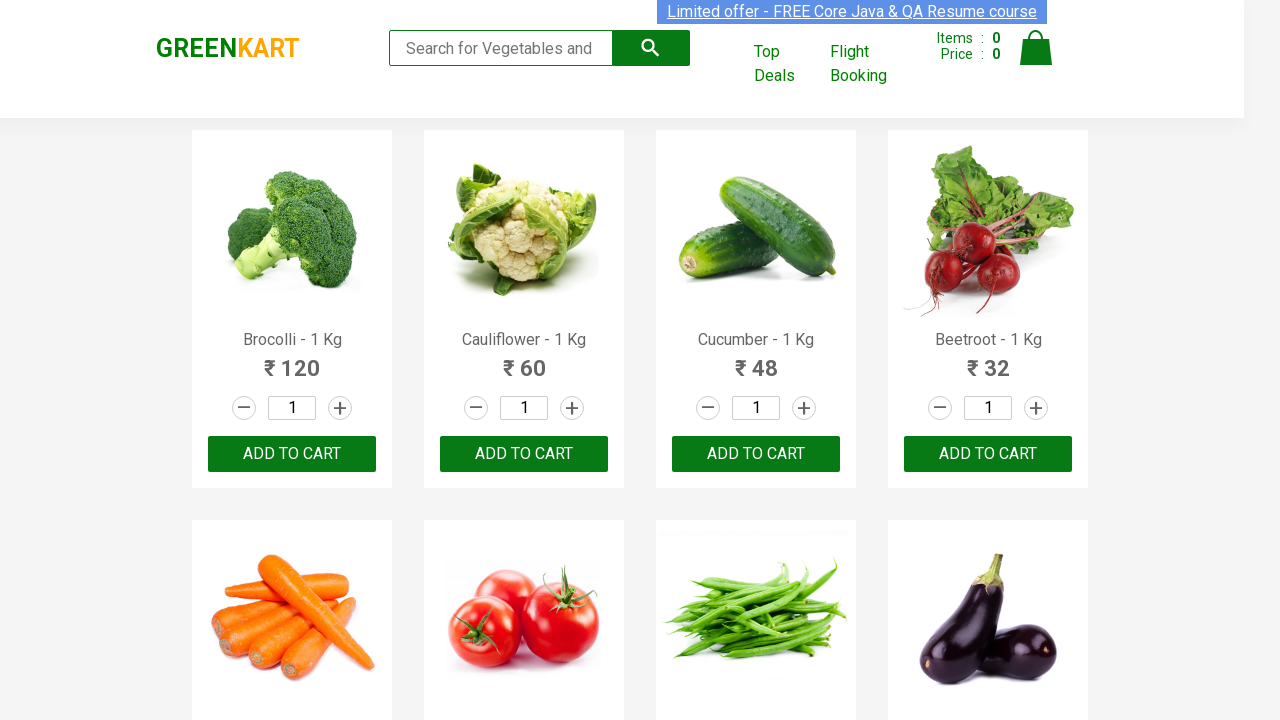

Retrieved product name: Almonds - 1/4 Kg
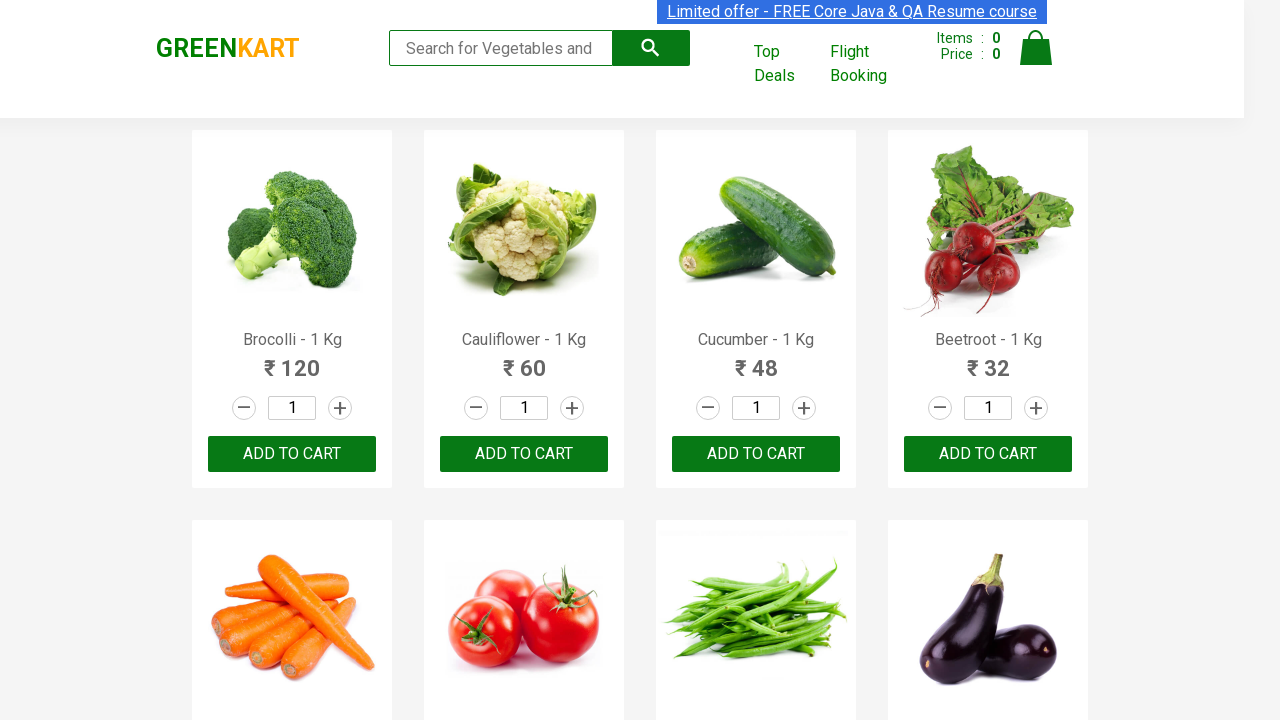

Retrieved product name: Pista - 1/4 Kg
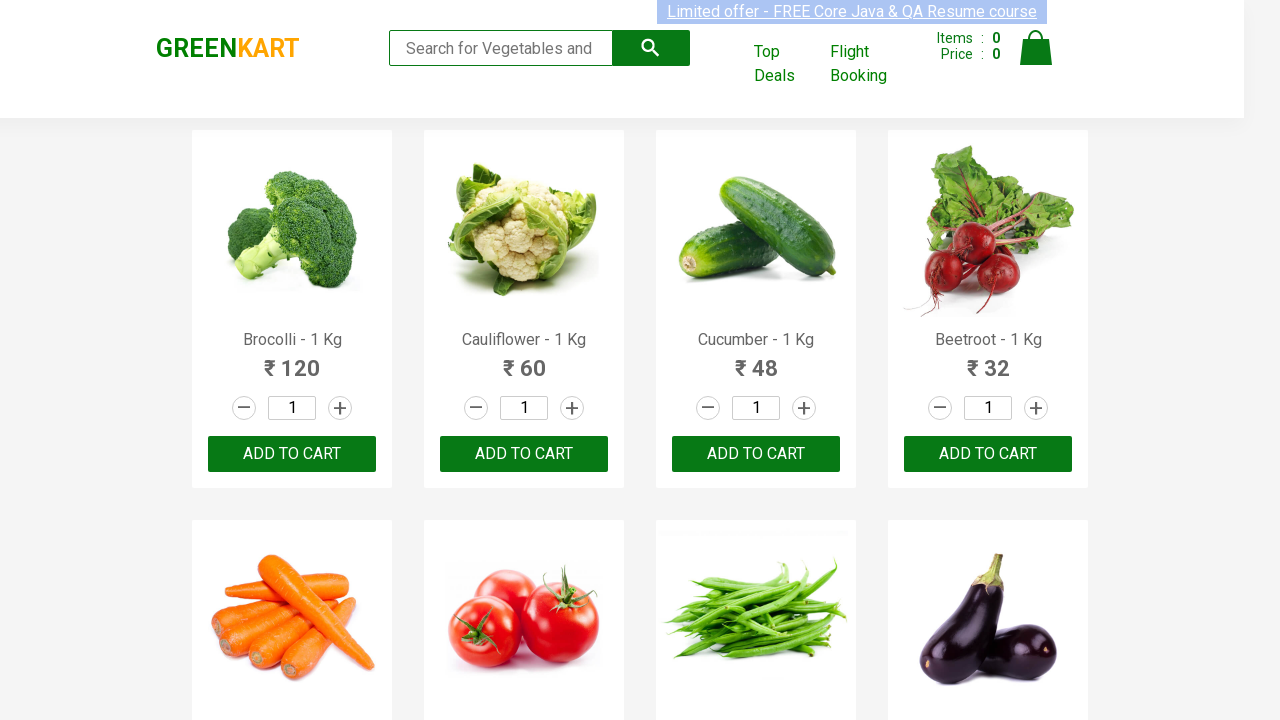

Retrieved product name: Nuts Mixture - 1 Kg
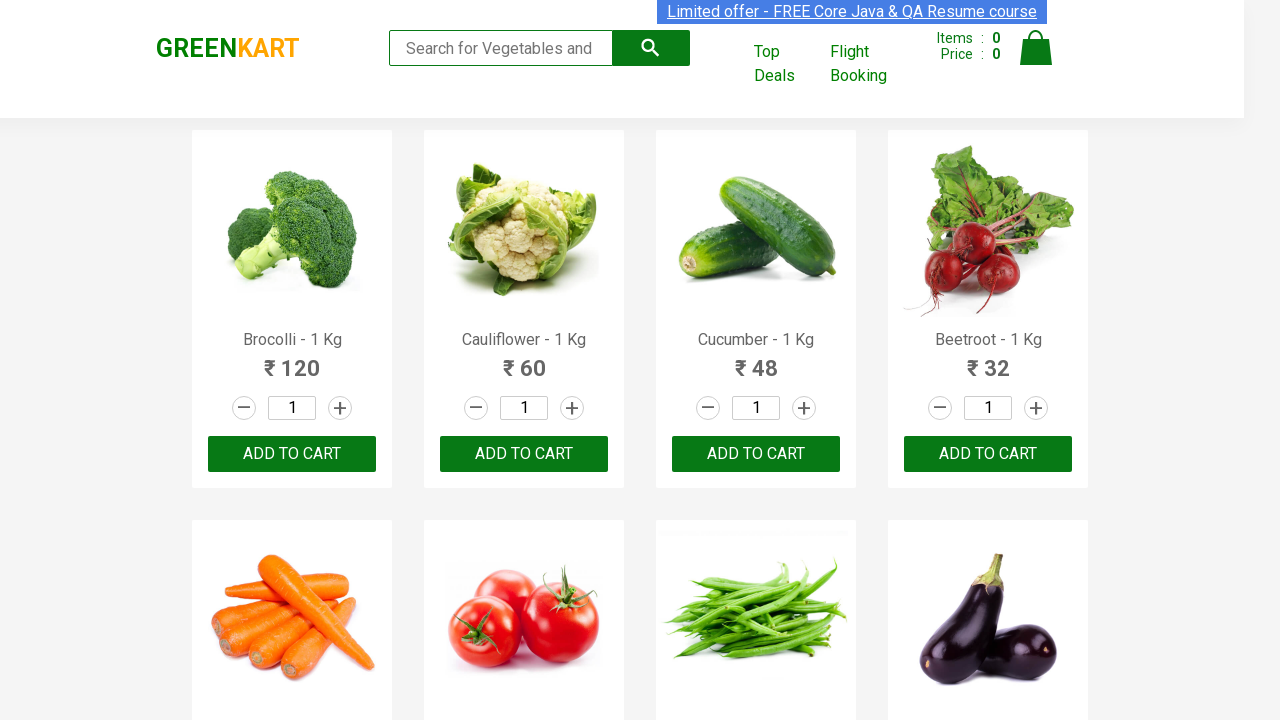

Retrieved product name: Cashews - 1 Kg
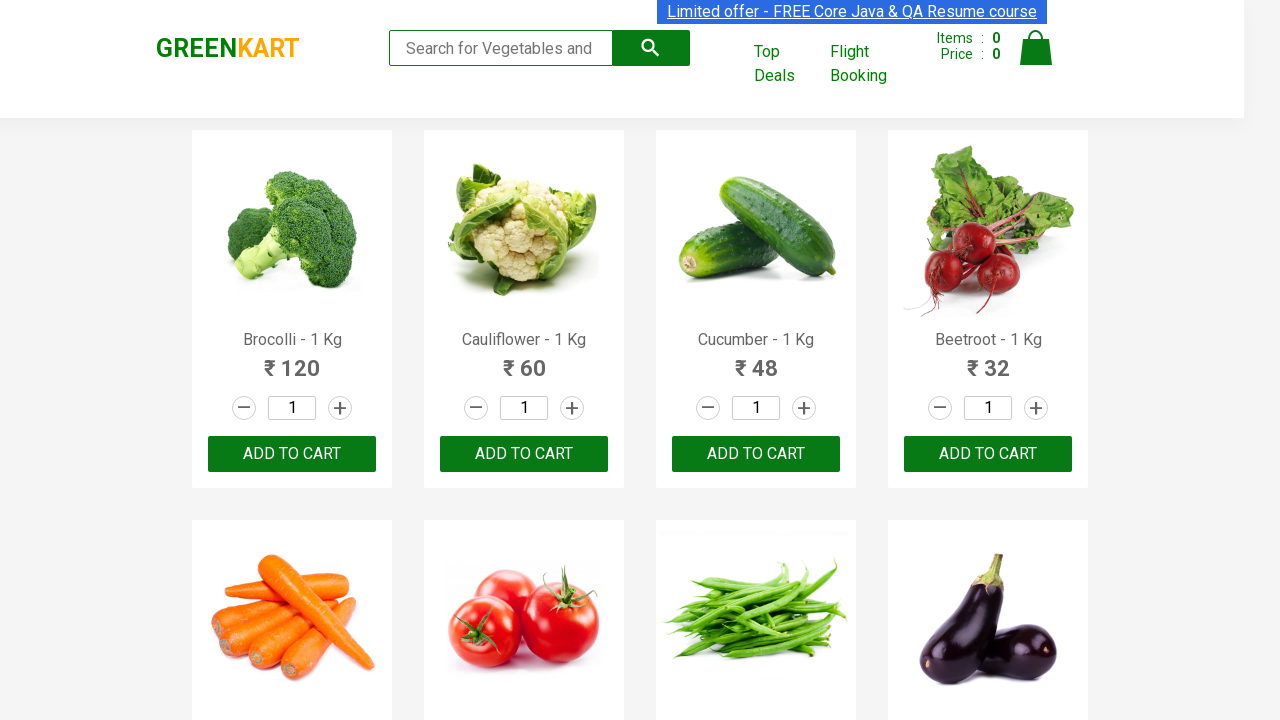

Found Cashews product and clicked its add to cart button at (292, 569) on .products .product >> nth=28 >> button
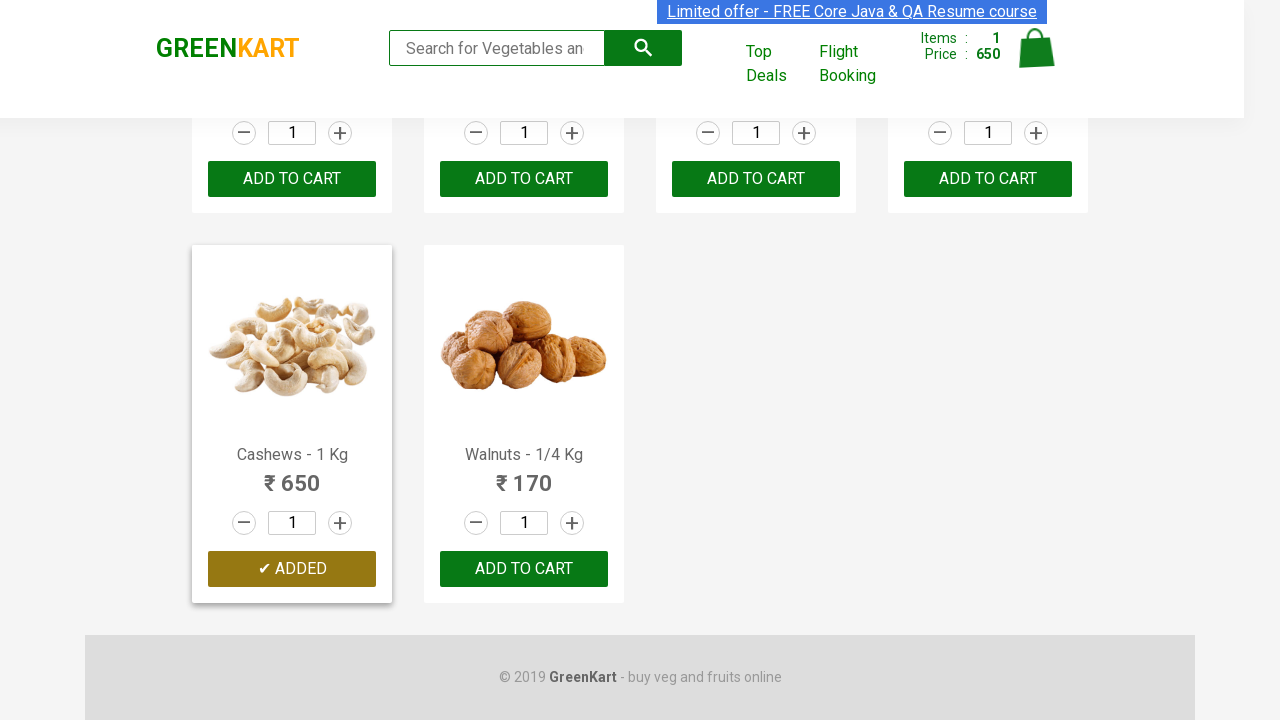

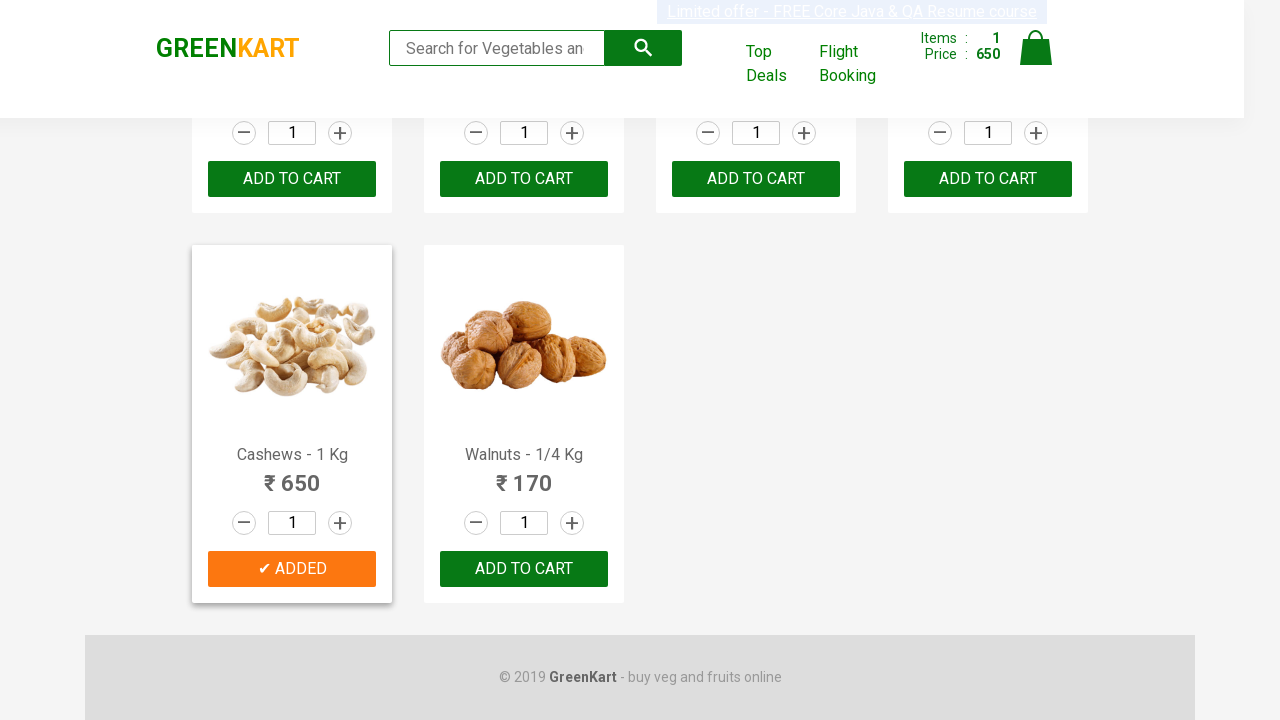